Tests mouse hover functionality by scrolling to a mouse hover element and performing a hover action on it

Starting URL: https://rahulshettyacademy.com/AutomationPractice/

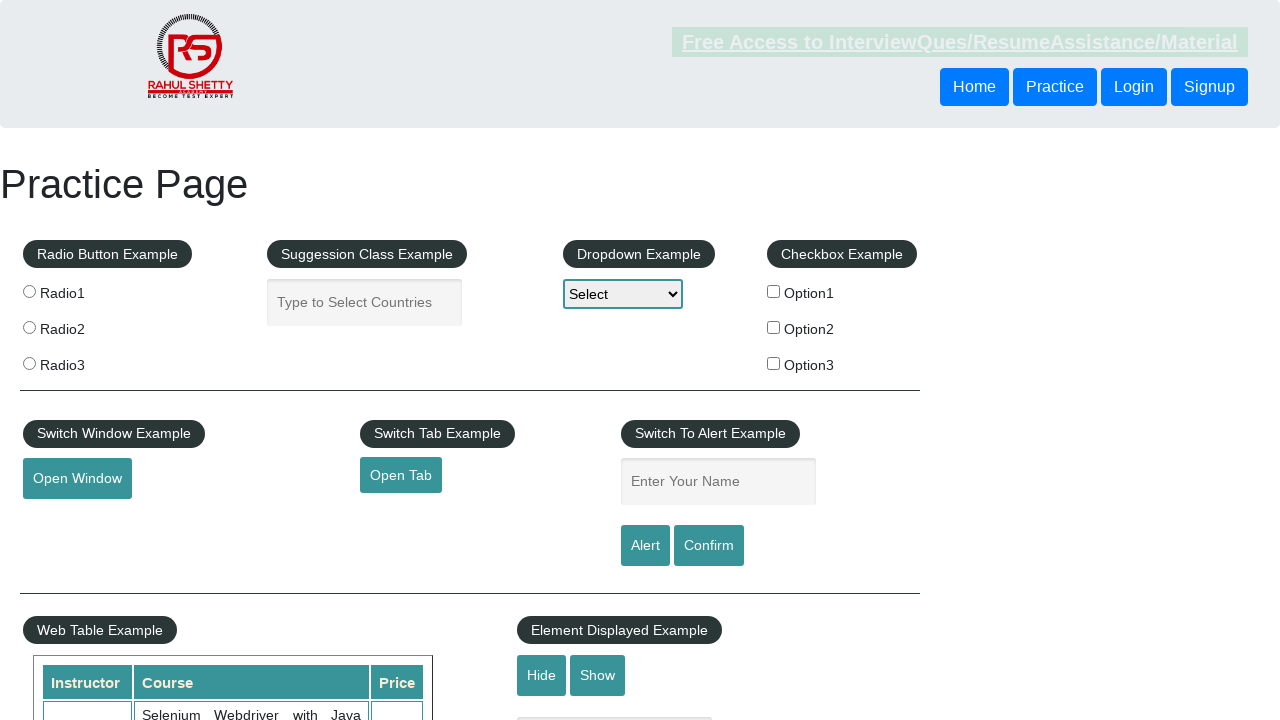

Scrolled down 1000 pixels to locate mouse hover element
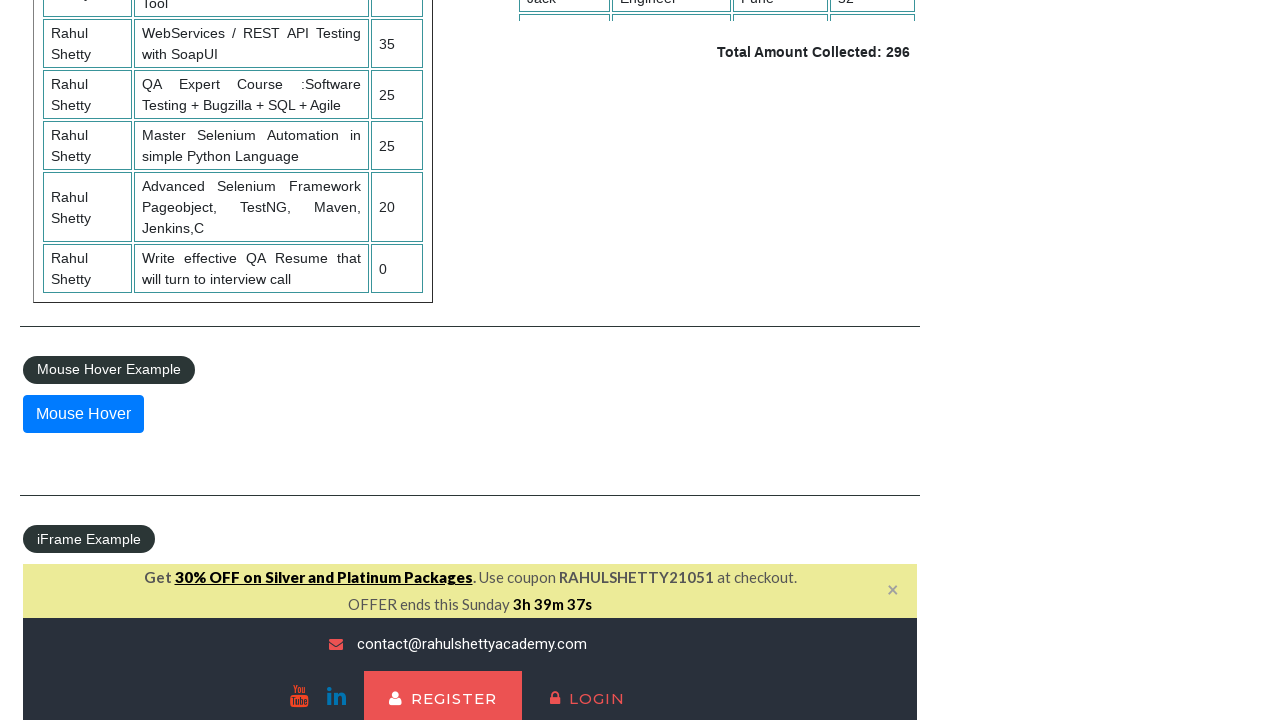

Mouse hover element (#mousehover) became visible
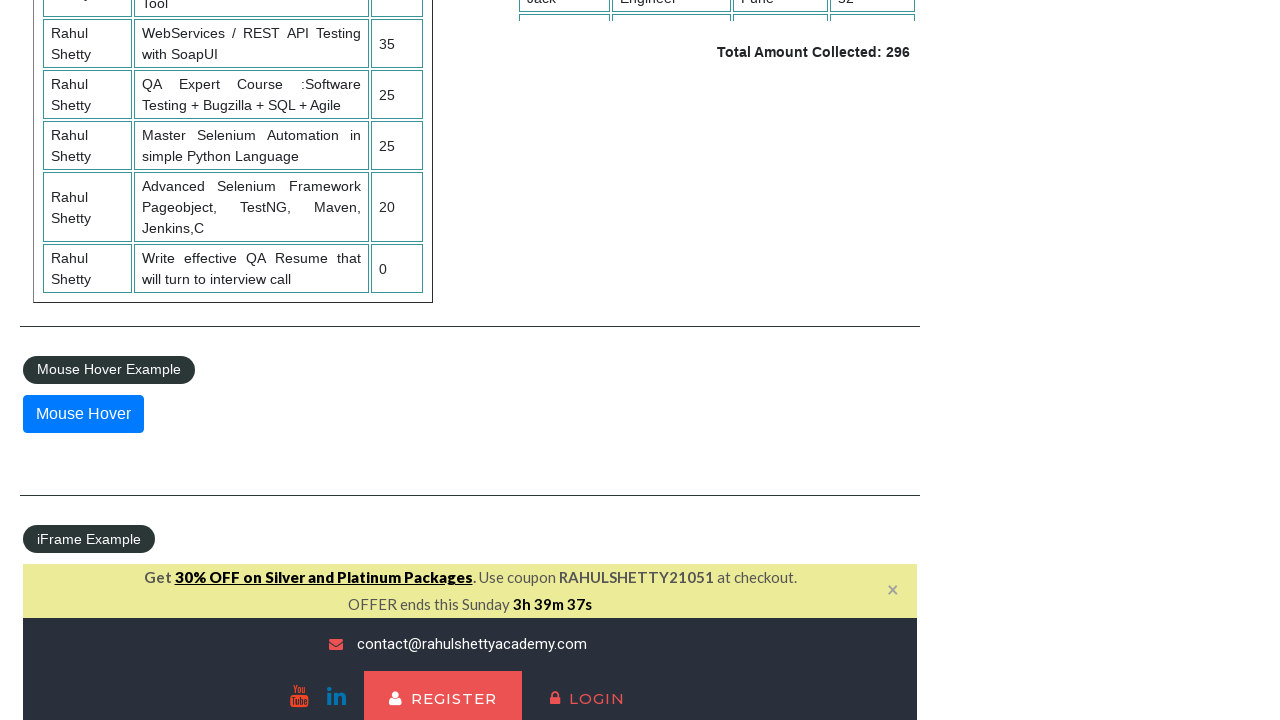

Performed mouse hover action on #mousehover element at (83, 414) on #mousehover
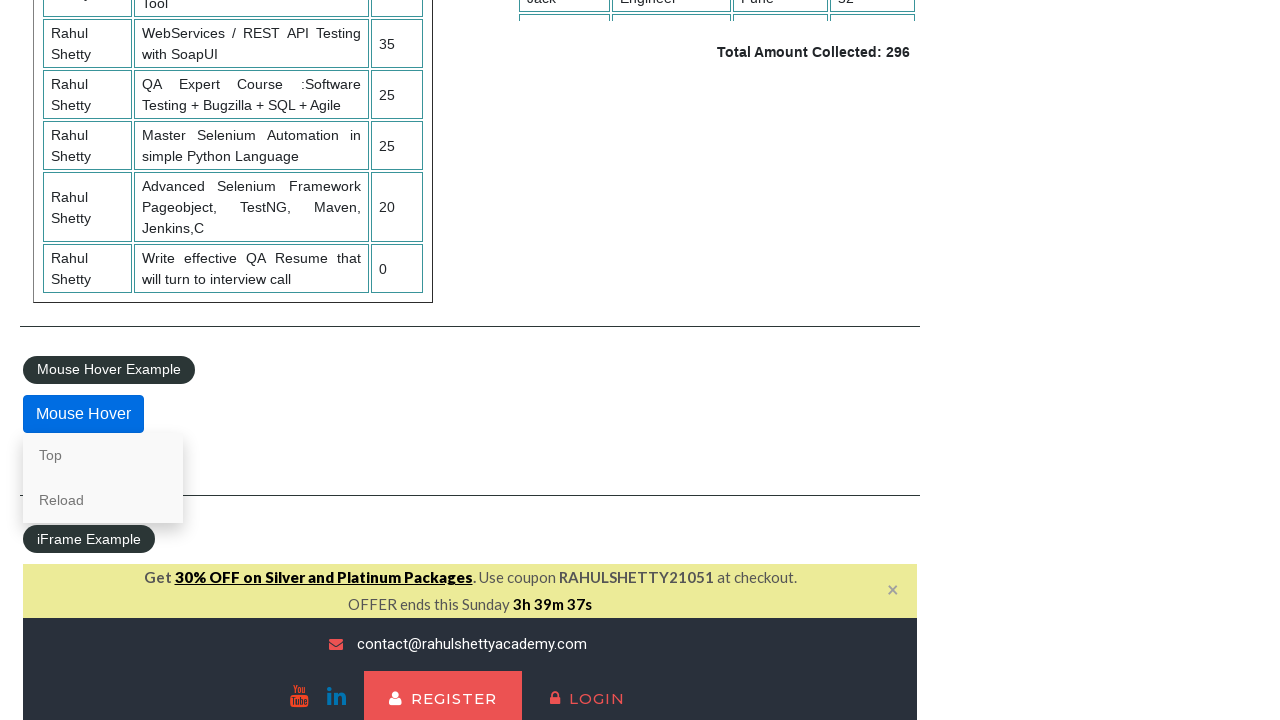

Waited 1000ms to observe the hover effect
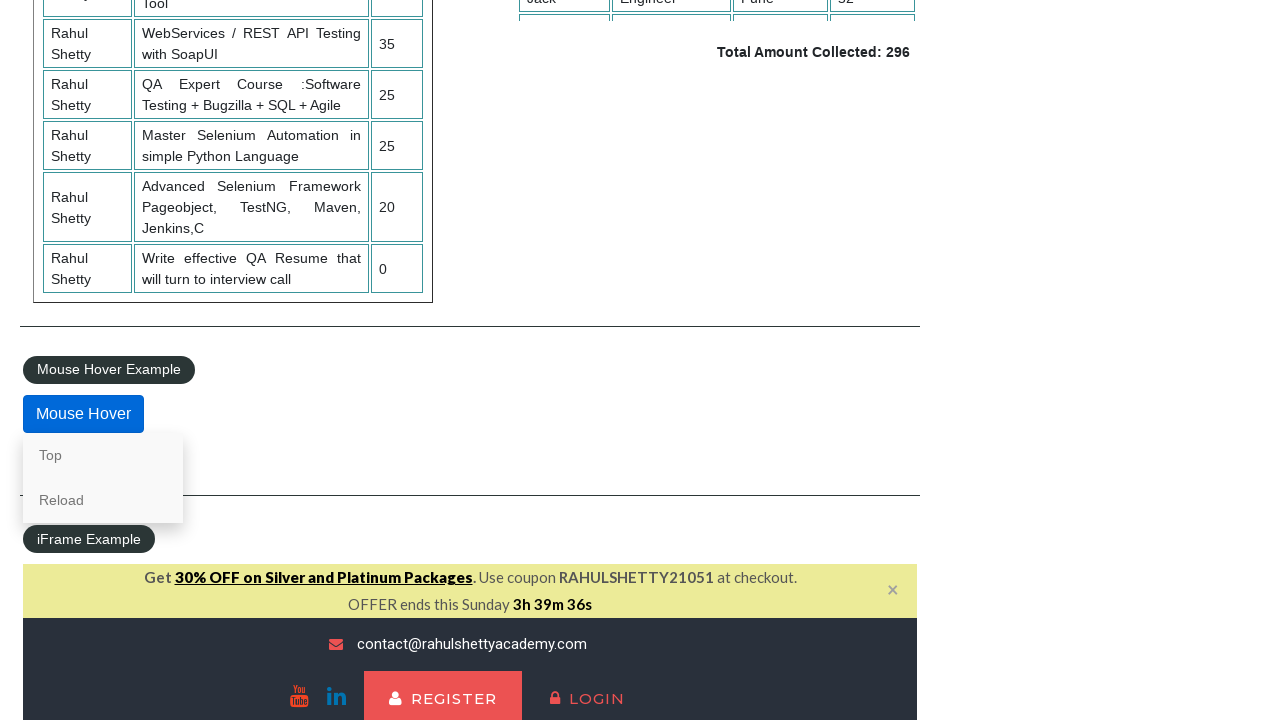

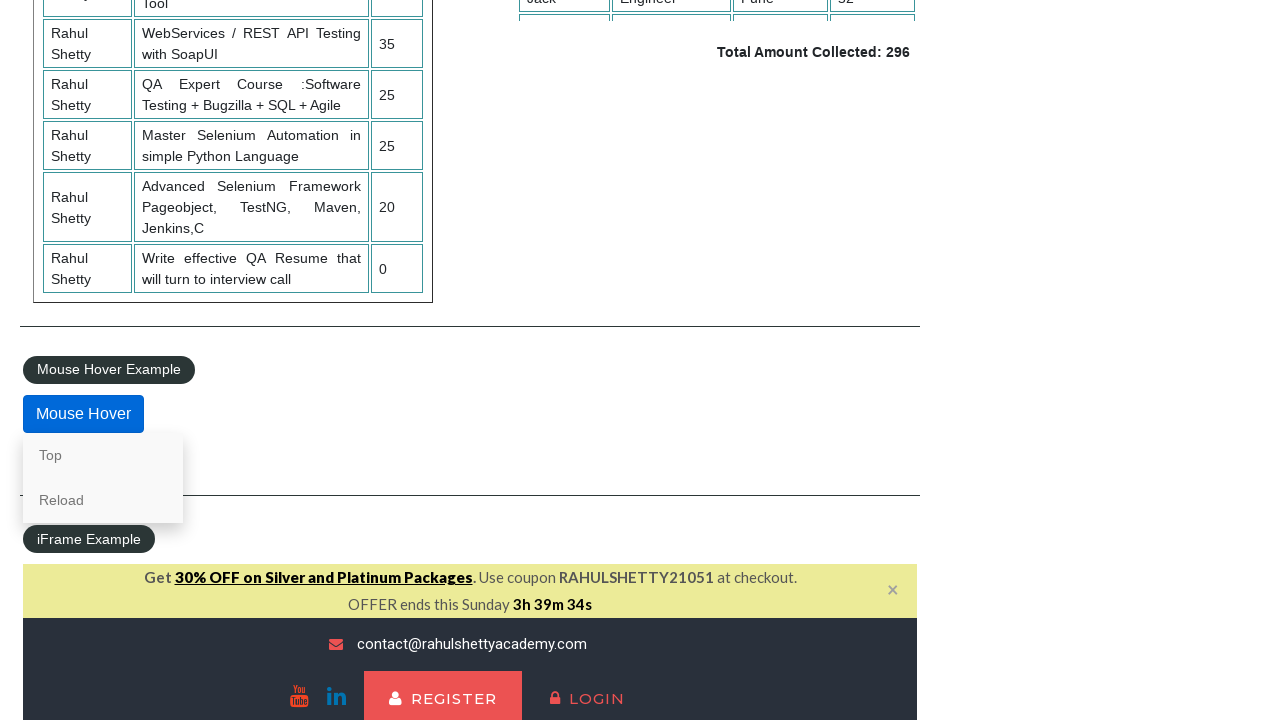